Navigates to GitHub homepage and verifies the page loads successfully by checking for the page title

Starting URL: https://github.com

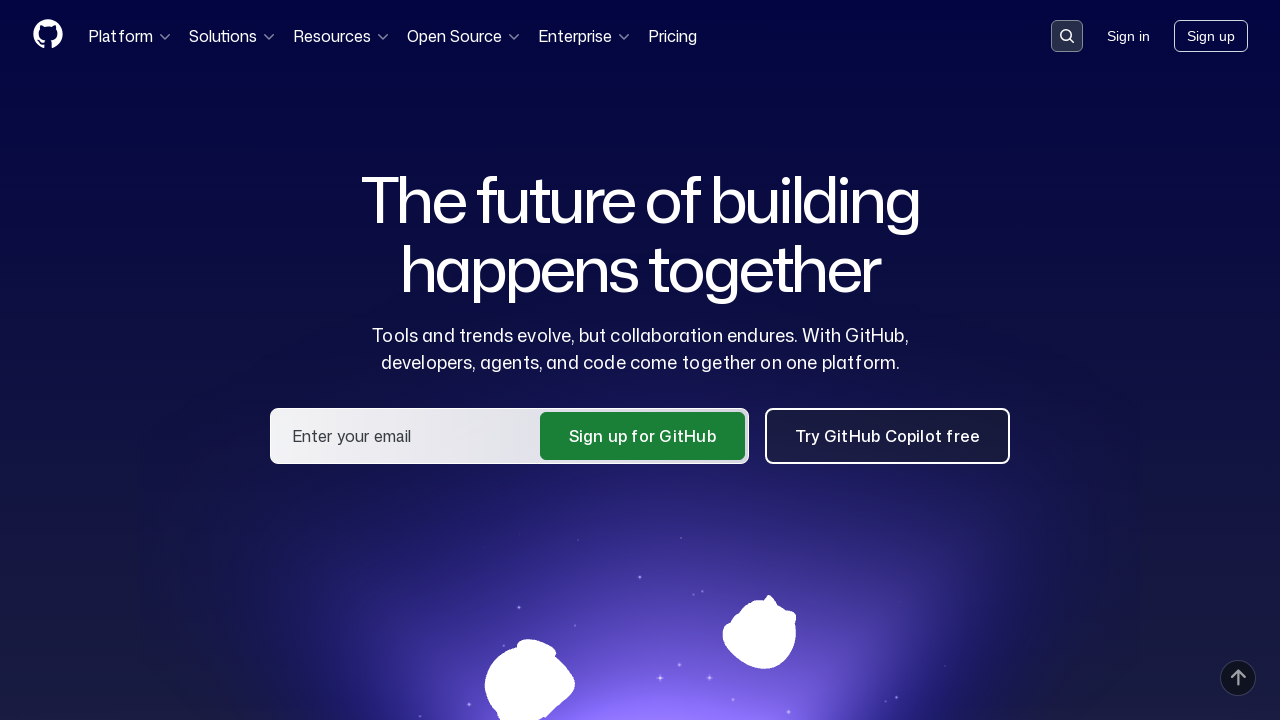

Navigated to GitHub homepage
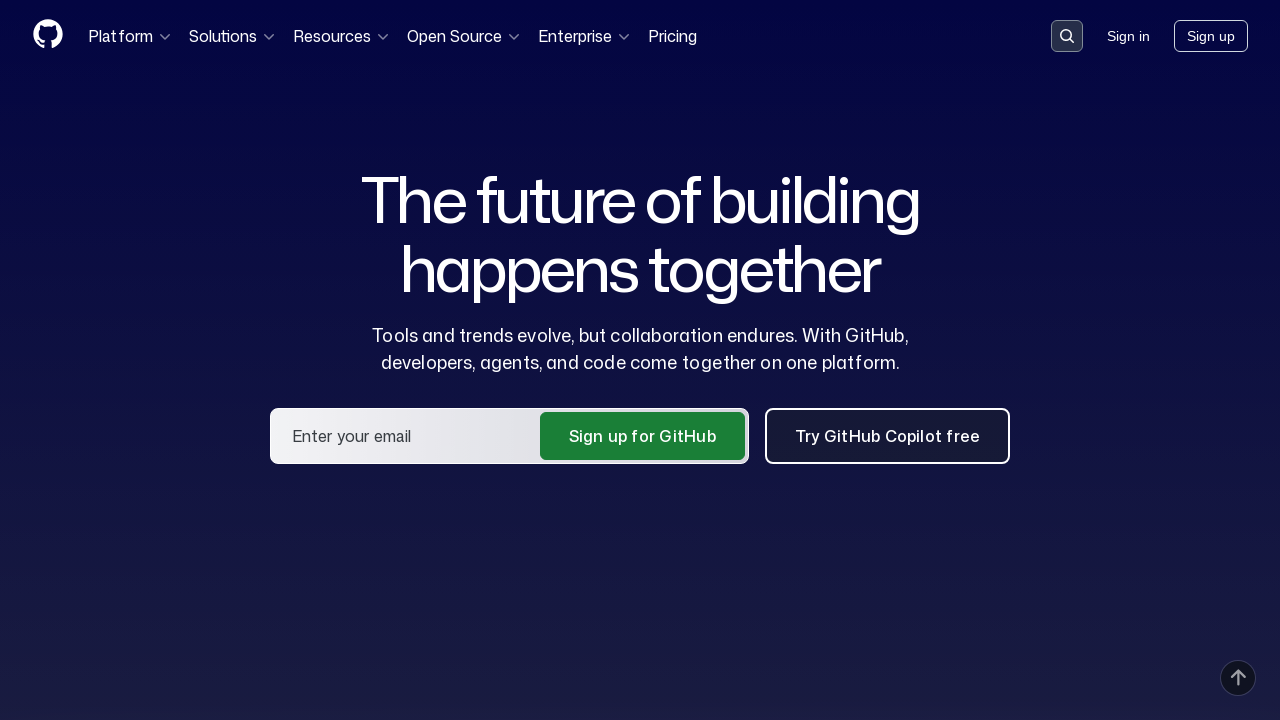

Page loaded with domcontentloaded state
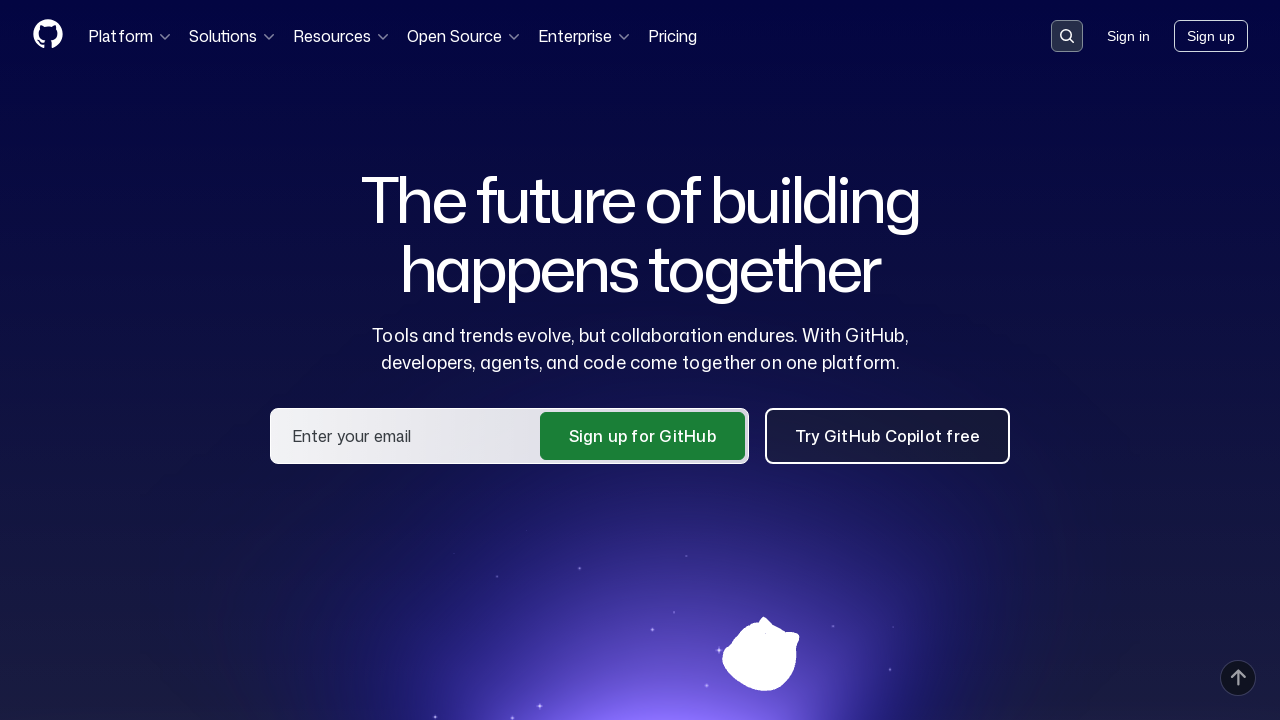

Verified page title contains 'GitHub'
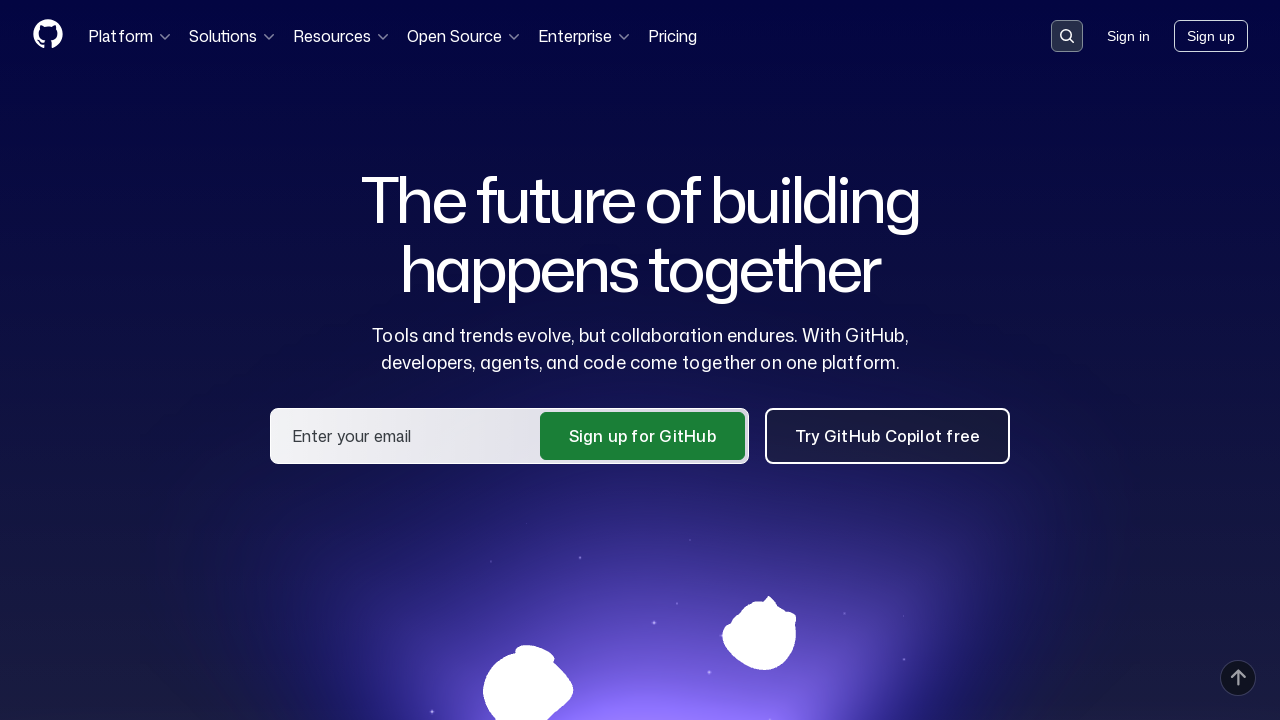

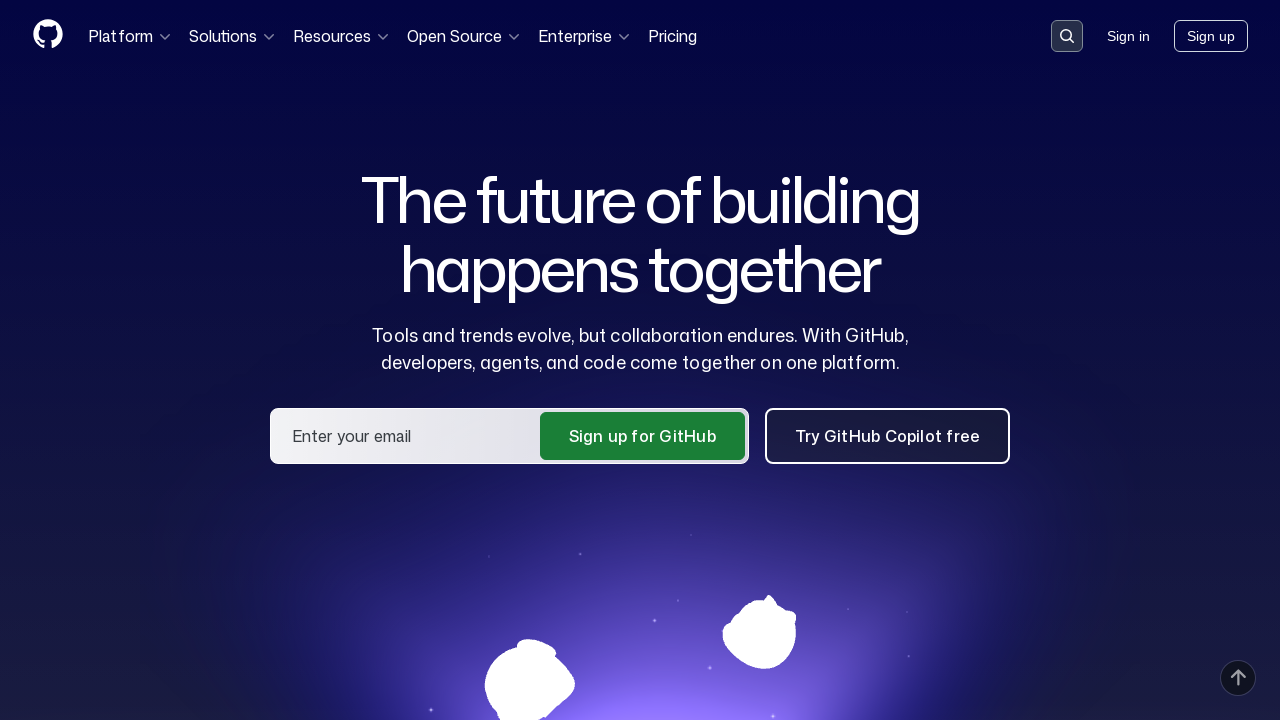